Tests checkbox and radio button interactions on a practice automation page by selecting a specific checkbox by value and clicking a radio button

Starting URL: https://rahulshettyacademy.com/AutomationPractice/

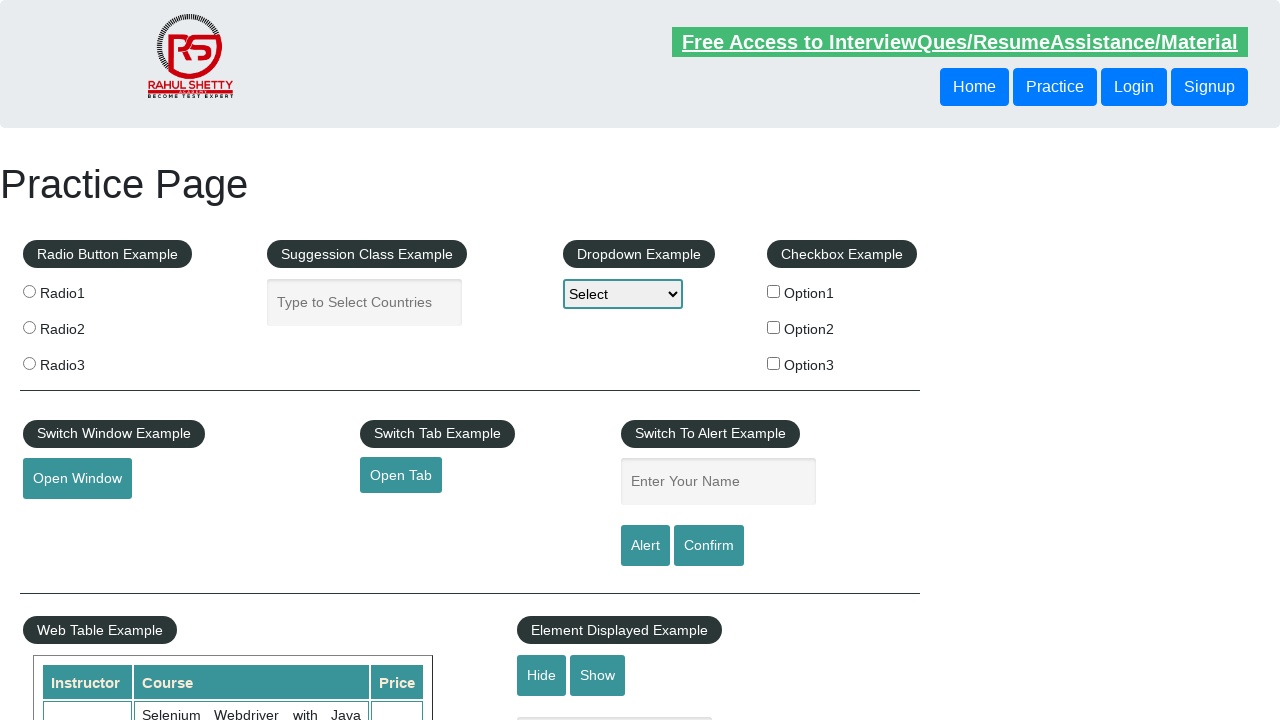

Navigated to AutomationPractice page
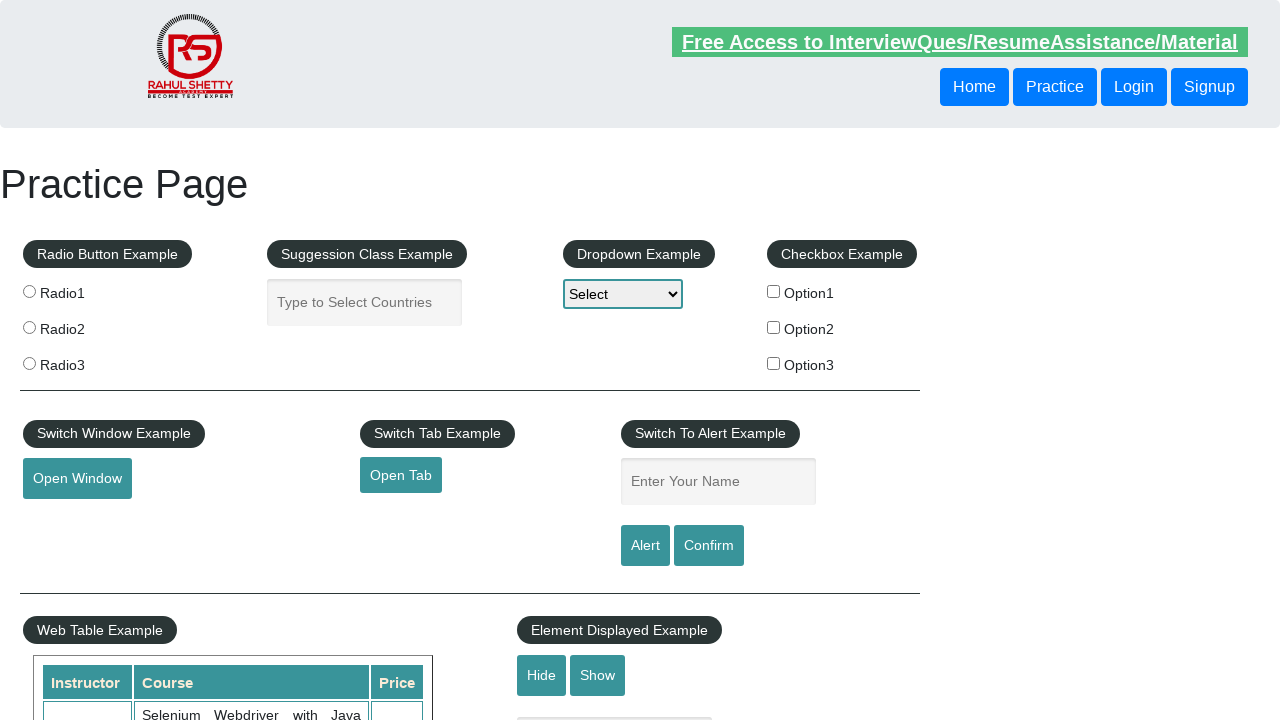

Retrieved all checkbox elements
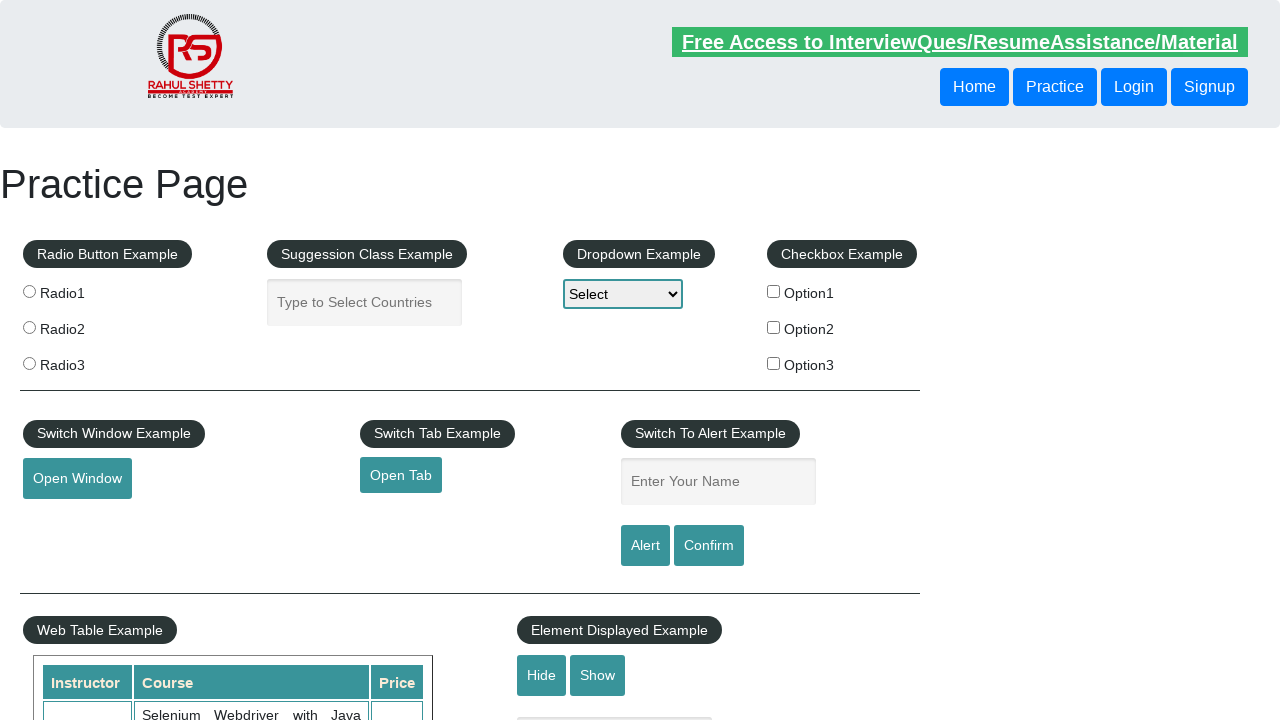

Clicked checkbox with value 'option2' at (774, 327) on input[type='checkbox'] >> nth=1
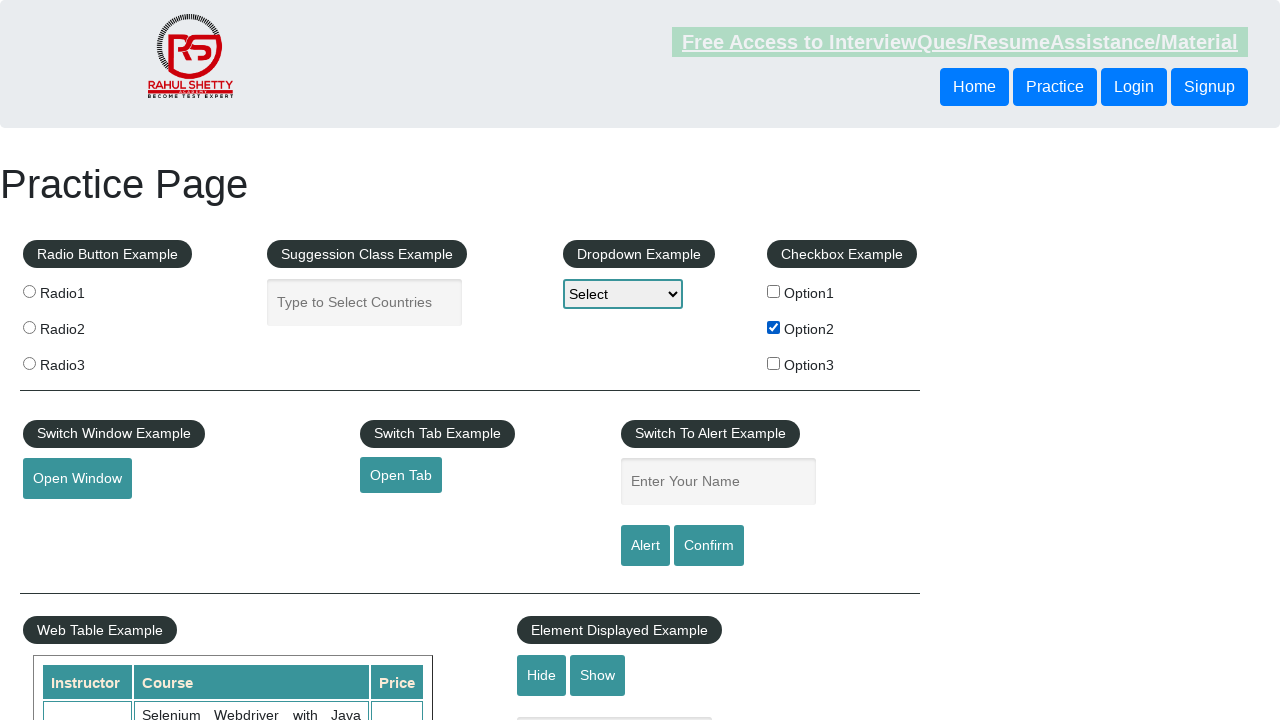

Retrieved all radio button elements
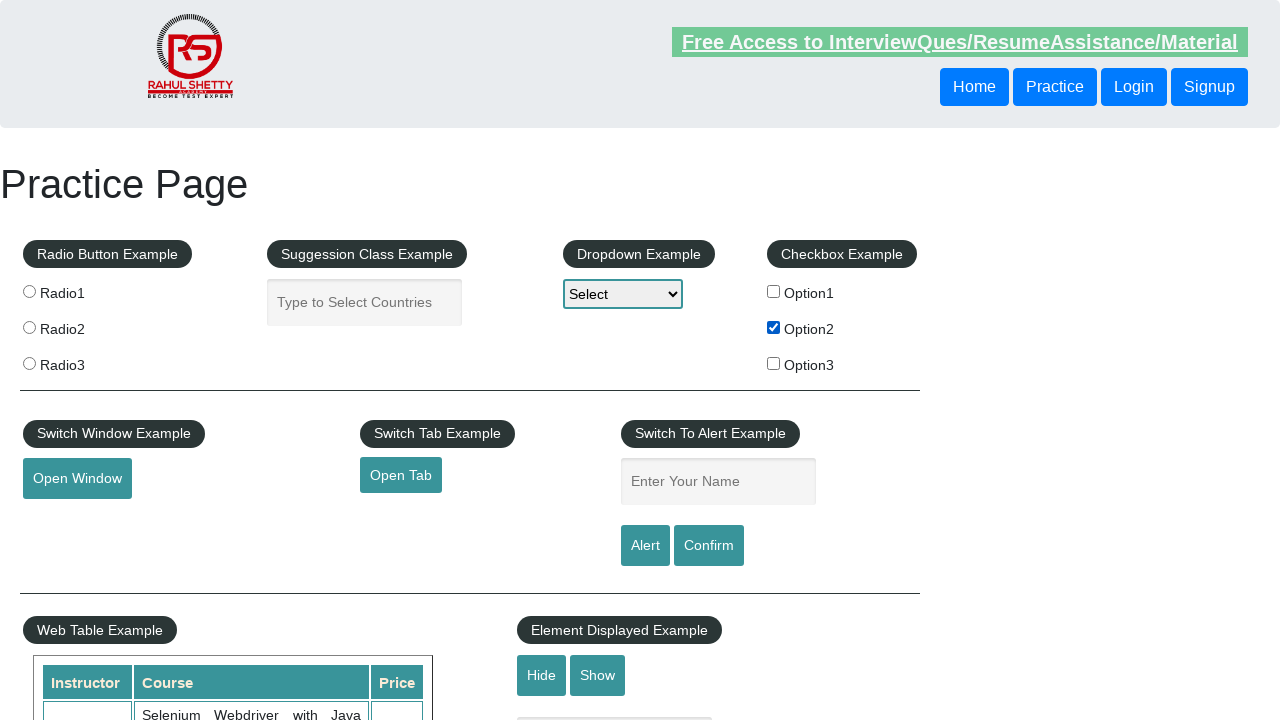

Clicked the third radio button (index 2) at (29, 363) on input[name='radioButton'] >> nth=2
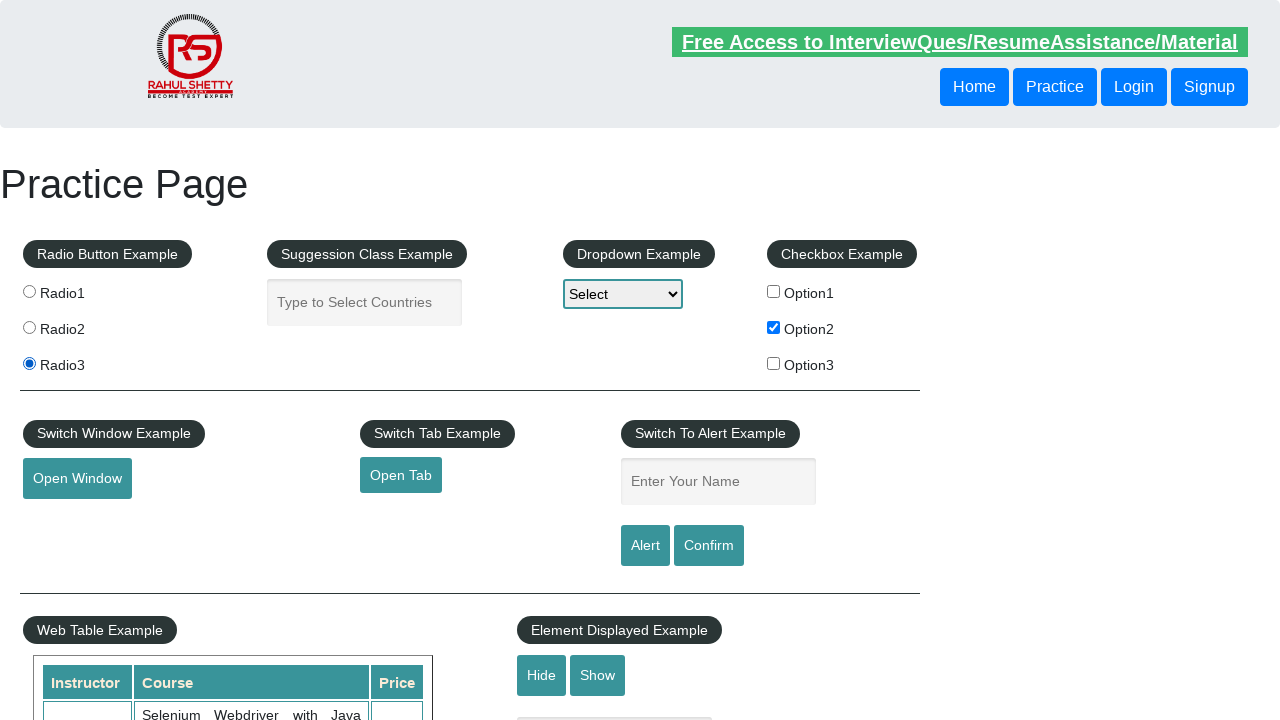

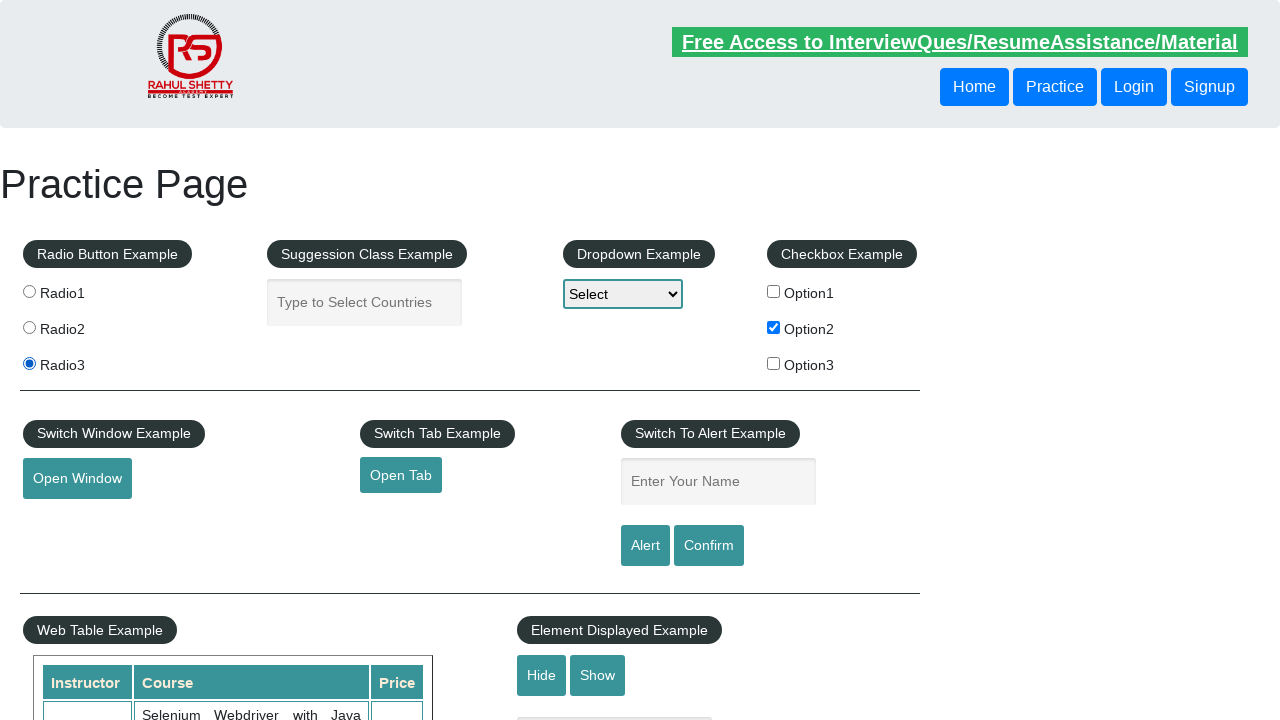